Tests handling of JavaScript prompt dialogs by dismissing them when they appear after clicking a button

Starting URL: https://www.selenium.dev/documentation/webdriver/interactions/alerts/

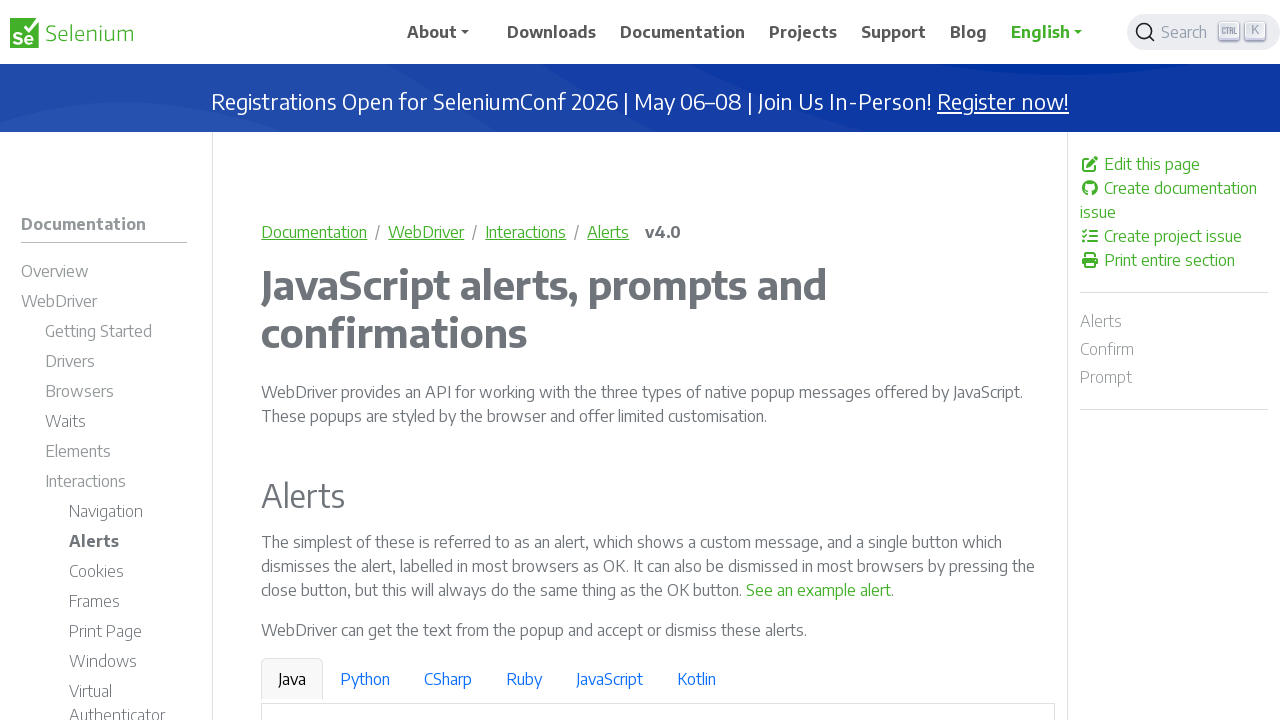

Set up dialog handler to dismiss prompt dialogs
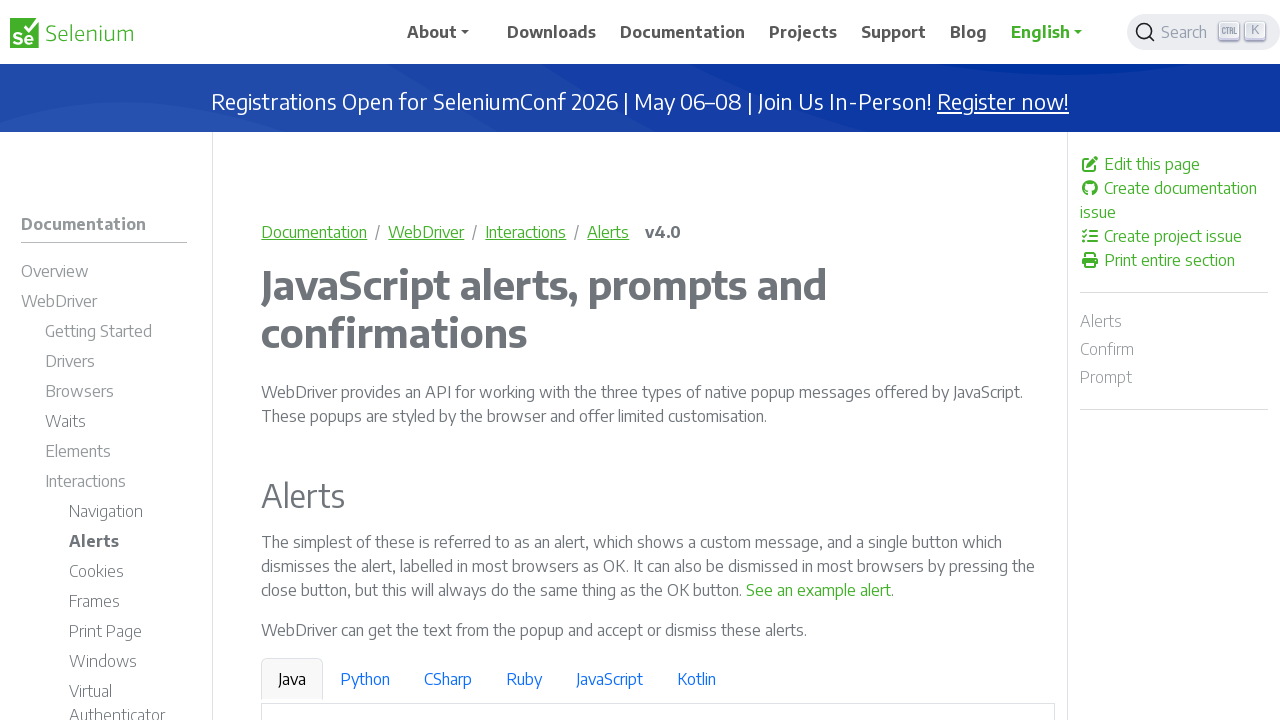

Clicked 'See a sample prompt' button to trigger prompt dialog at (627, 360) on internal:text="See a sample prompt"s
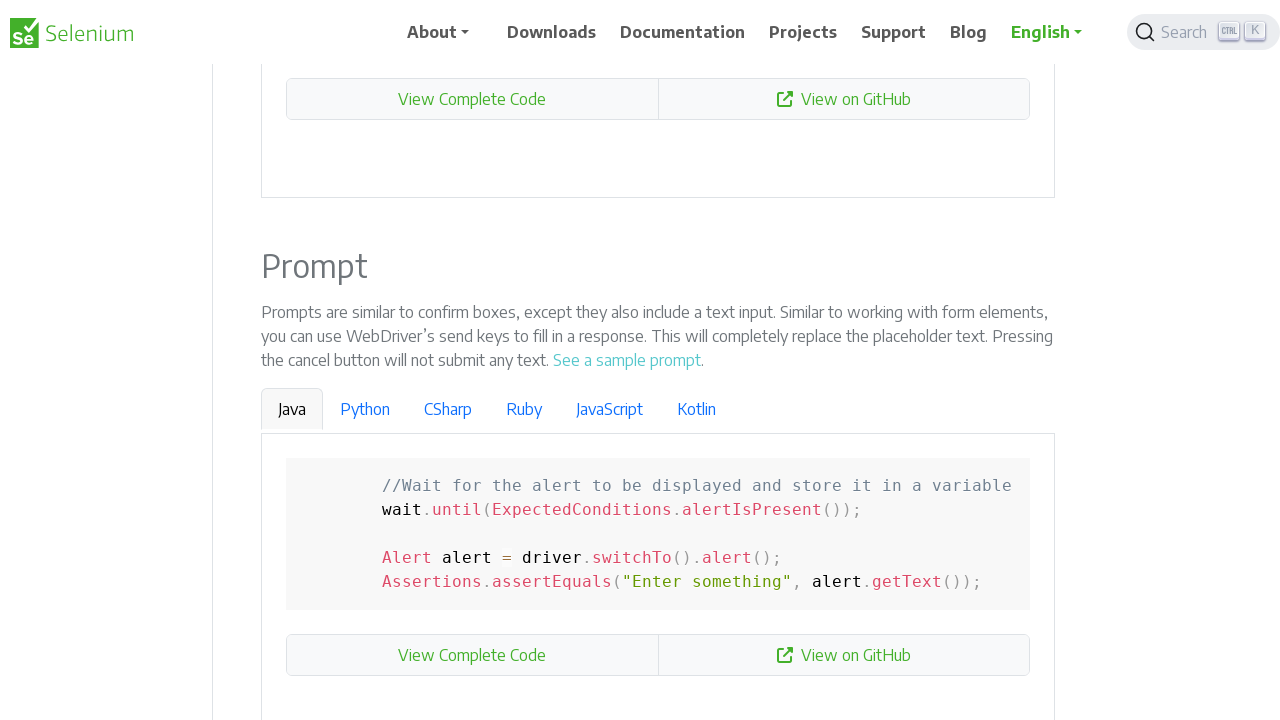

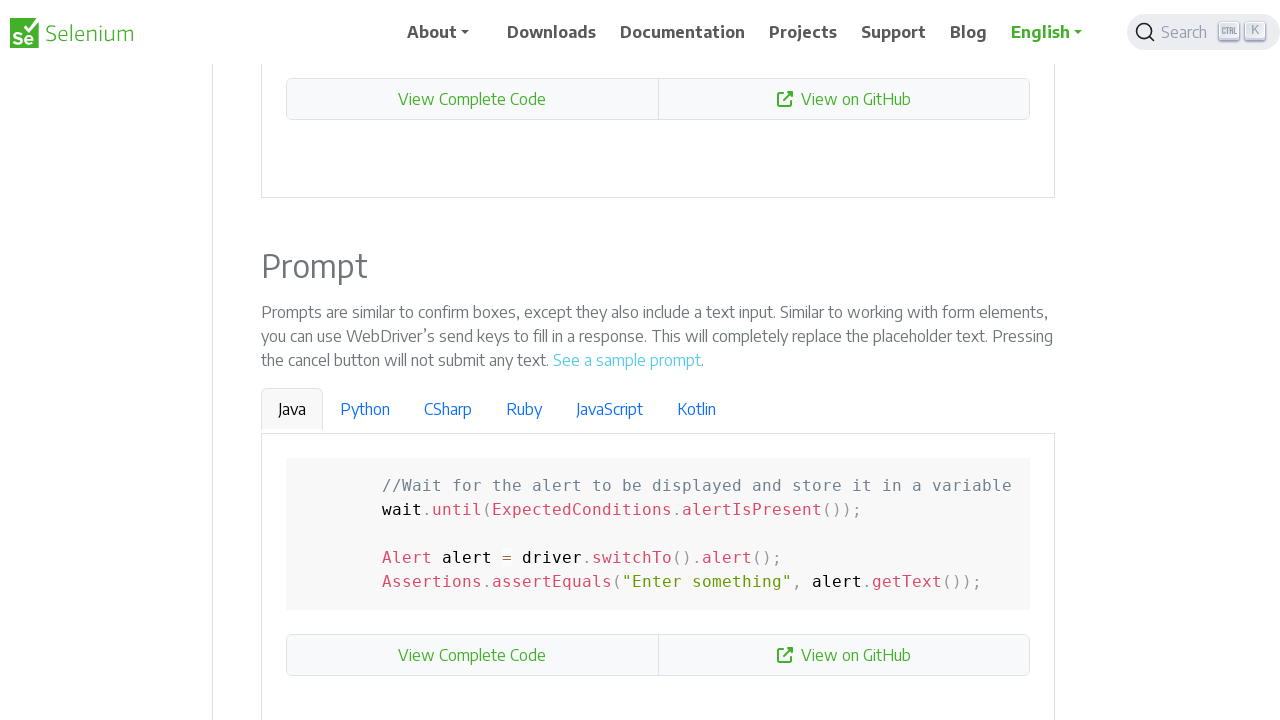